Tests confirmation alert by clicking confirm button and dismissing the alert

Starting URL: https://demoqa.com/alerts

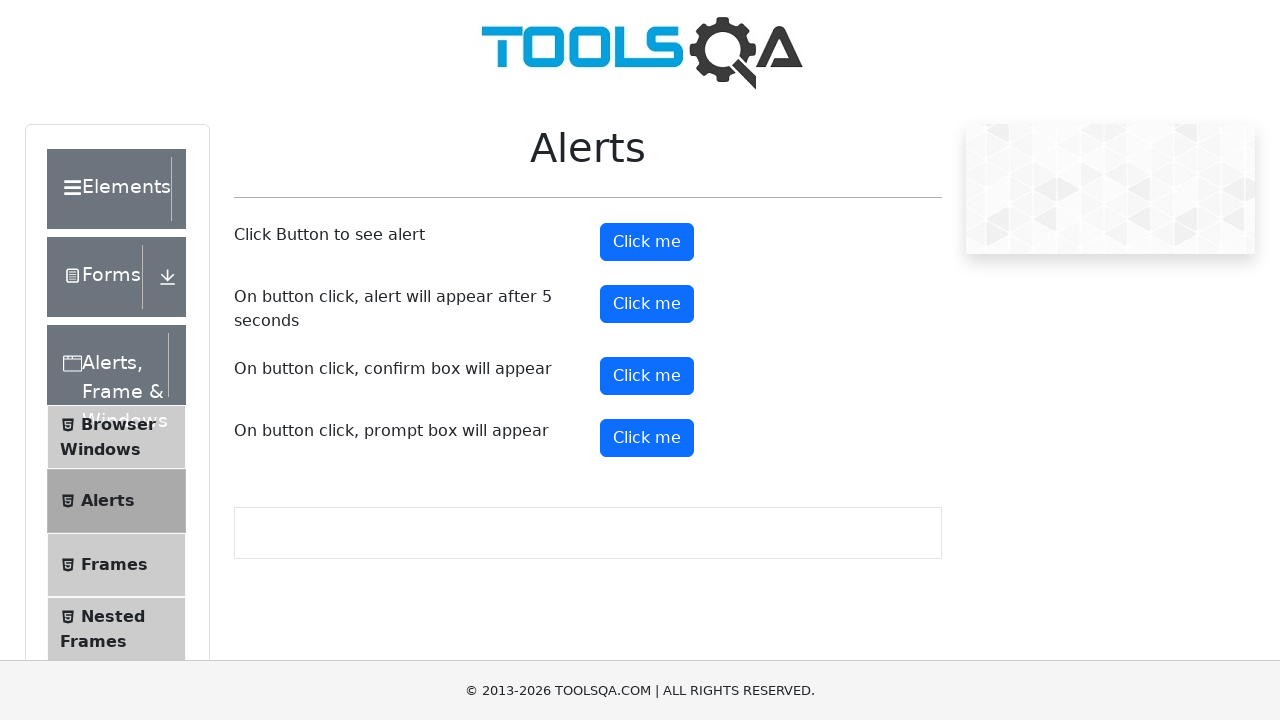

Set up dialog handler to dismiss alerts
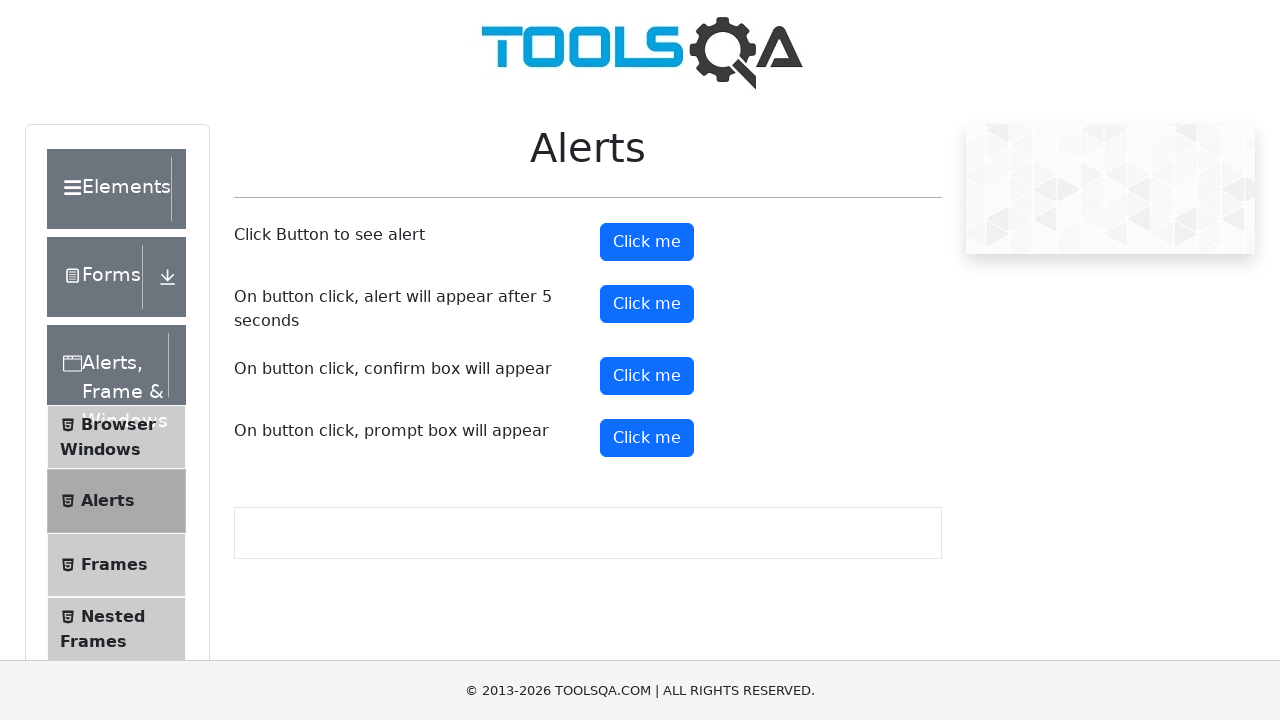

Clicked confirm button to trigger confirmation alert at (647, 376) on button#confirmButton
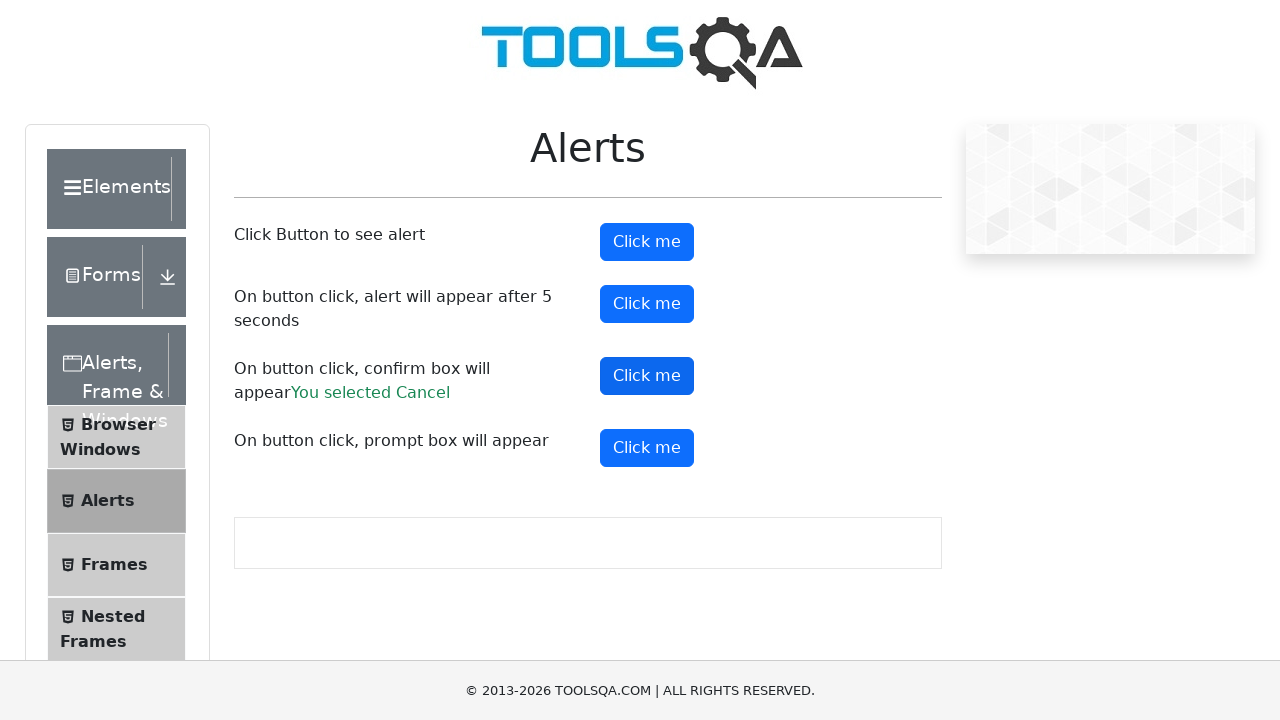

Confirmation alert was dismissed and result text appeared
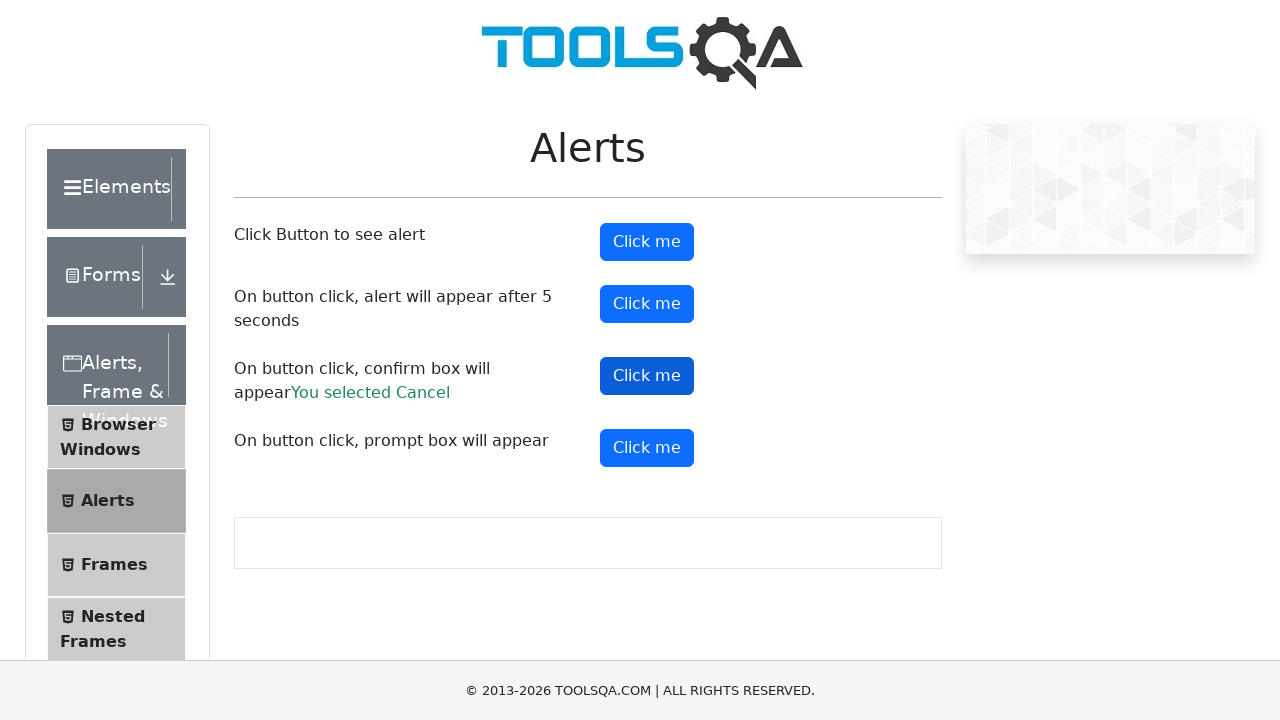

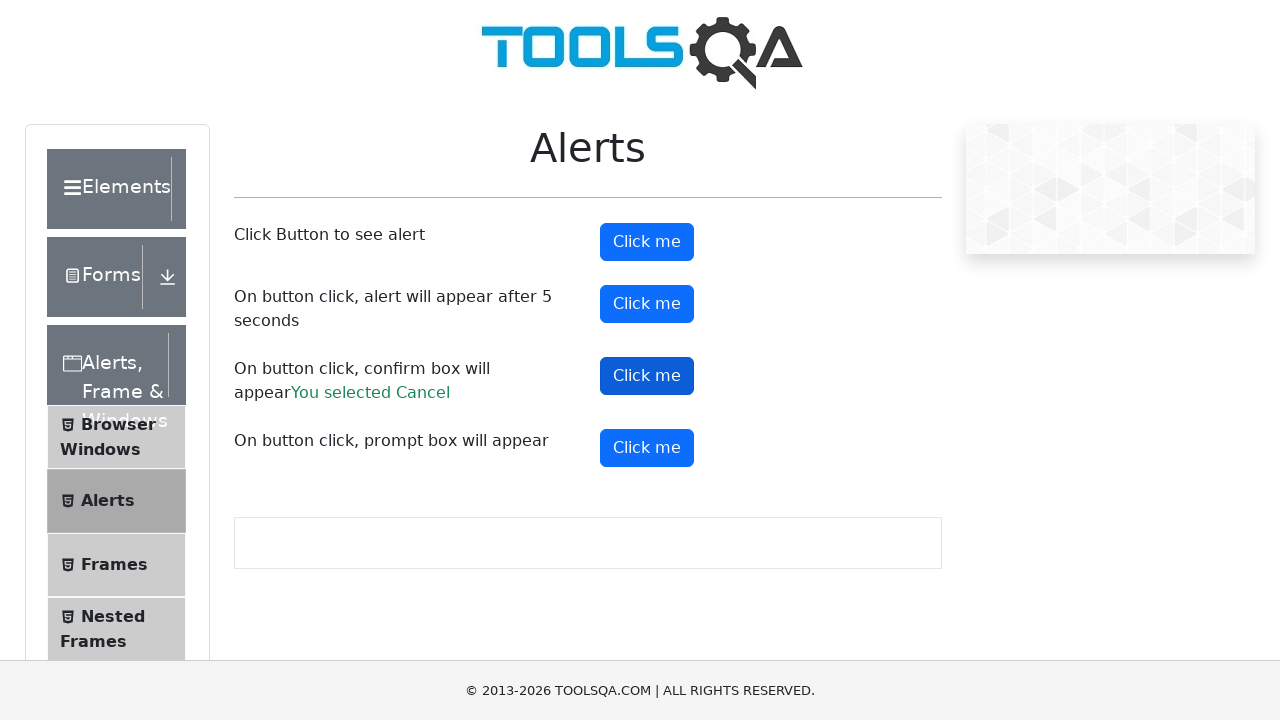